Tests drag and drop functionality by dragging an element onto a drop target within an iframe and verifying the drop was successful.

Starting URL: http://jqueryui.com/droppable/

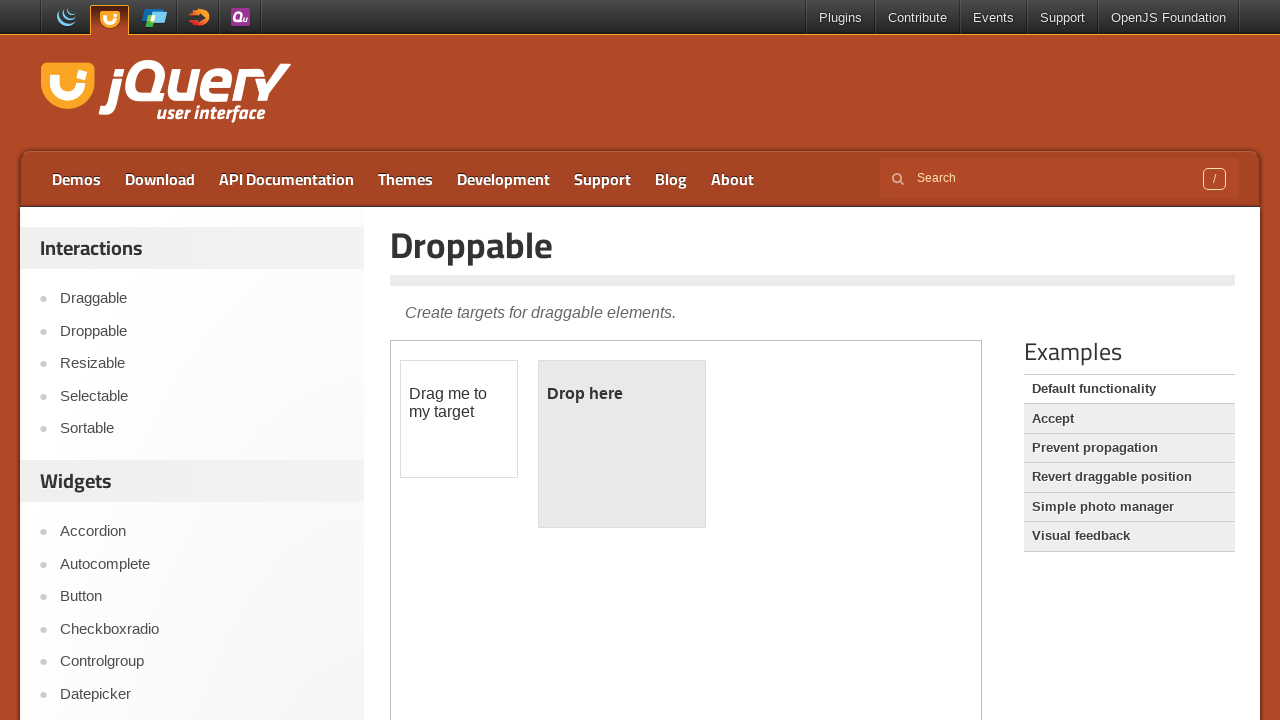

Located the demo iframe
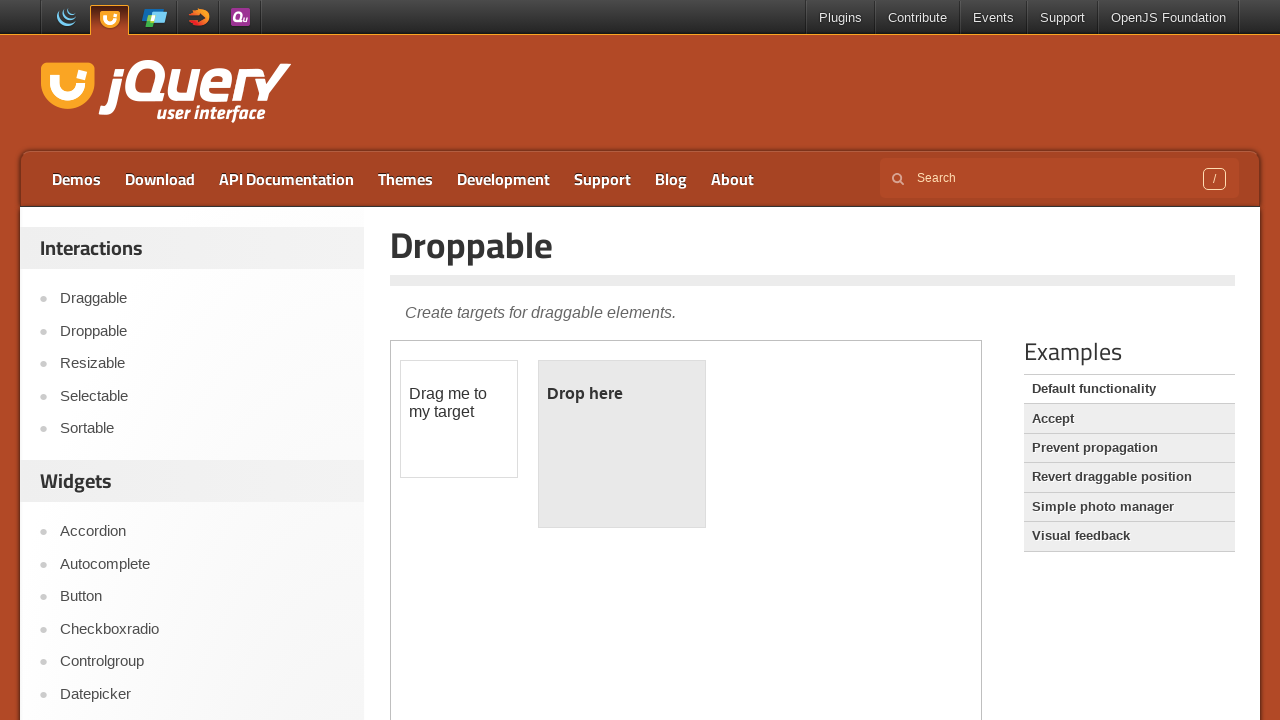

Draggable element loaded in iframe
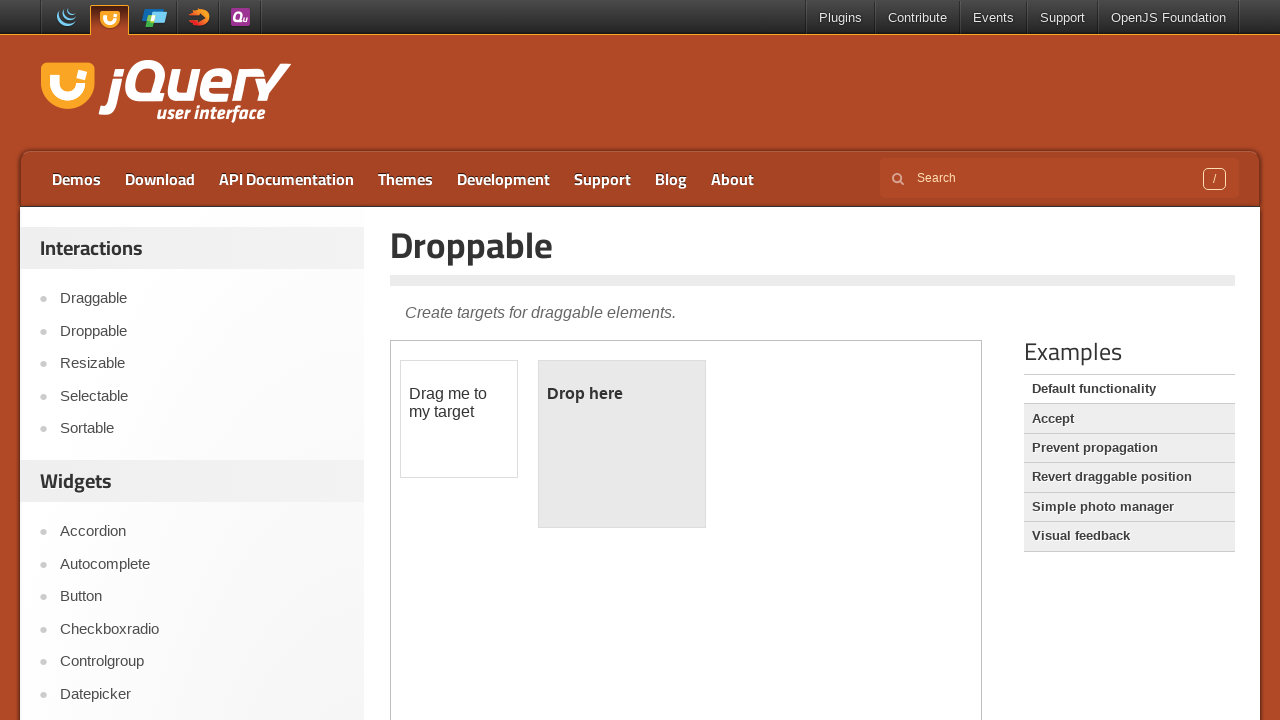

Dragged element onto drop target at (622, 444)
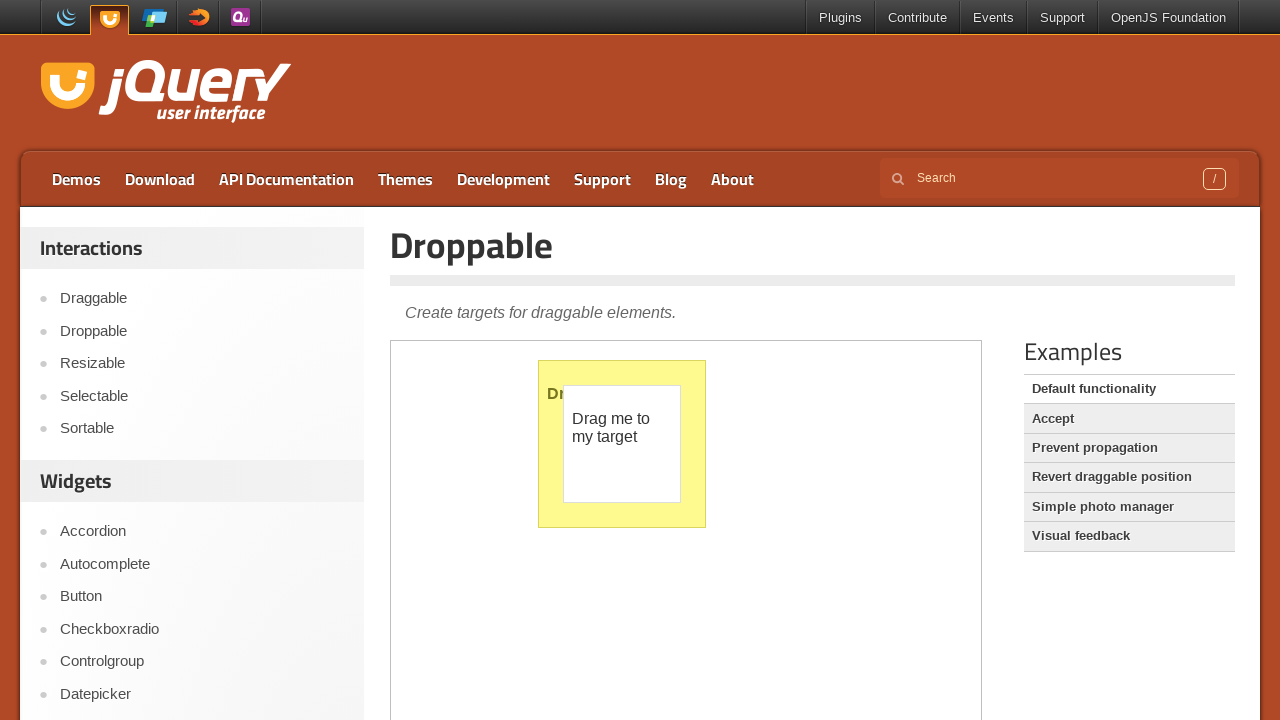

Verified drop was successful - 'Dropped!' text displayed
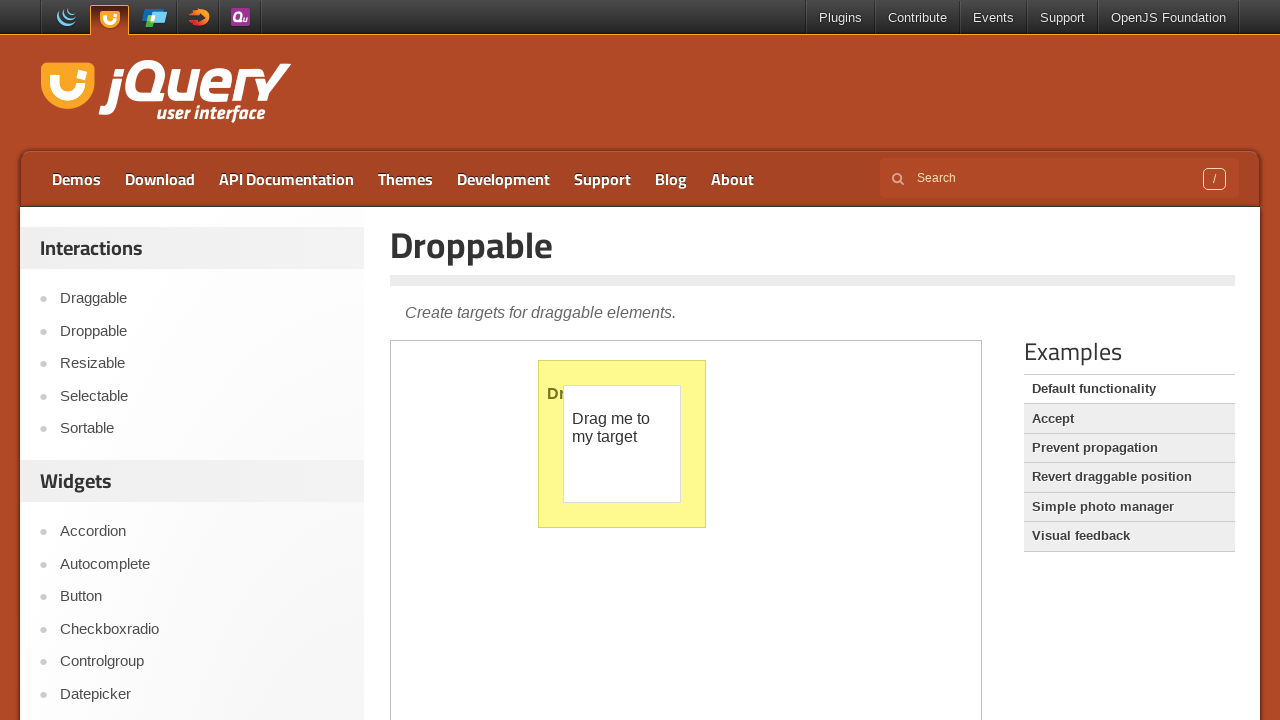

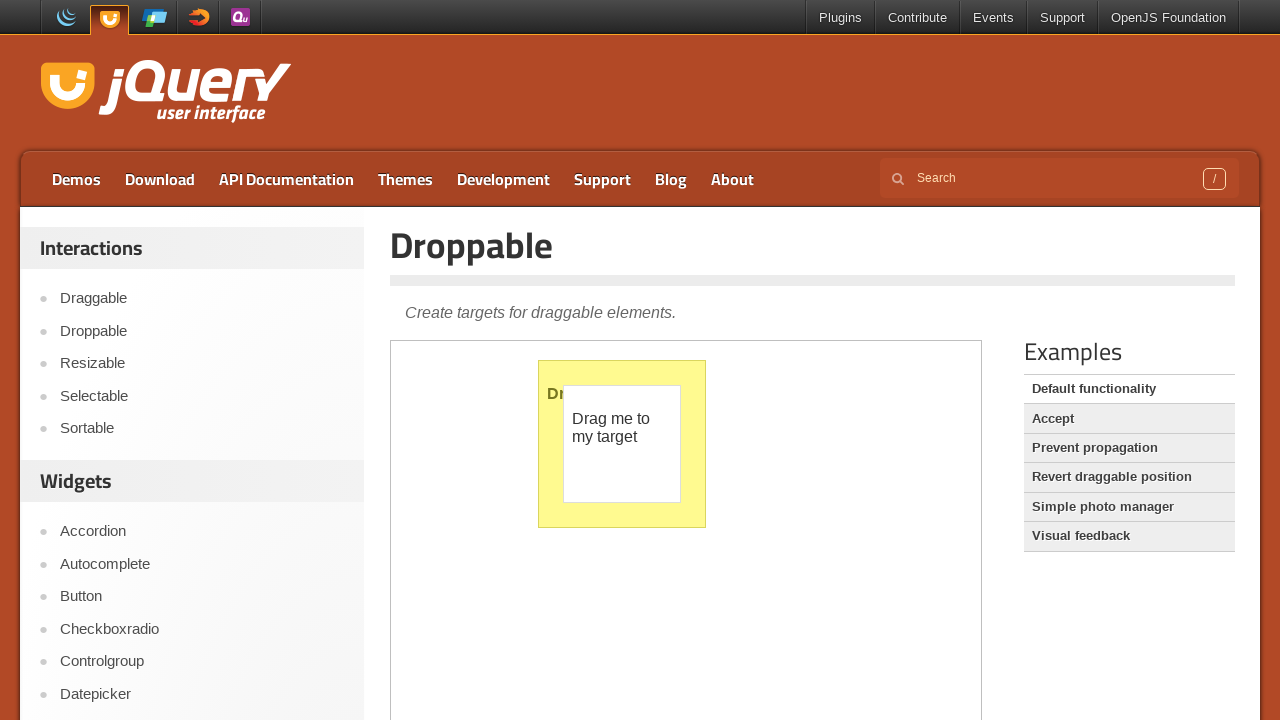